Tests scrollIntoView to scroll an element to the center of the viewport

Starting URL: https://bonigarcia.dev/selenium-webdriver-java/infinite-scroll.html

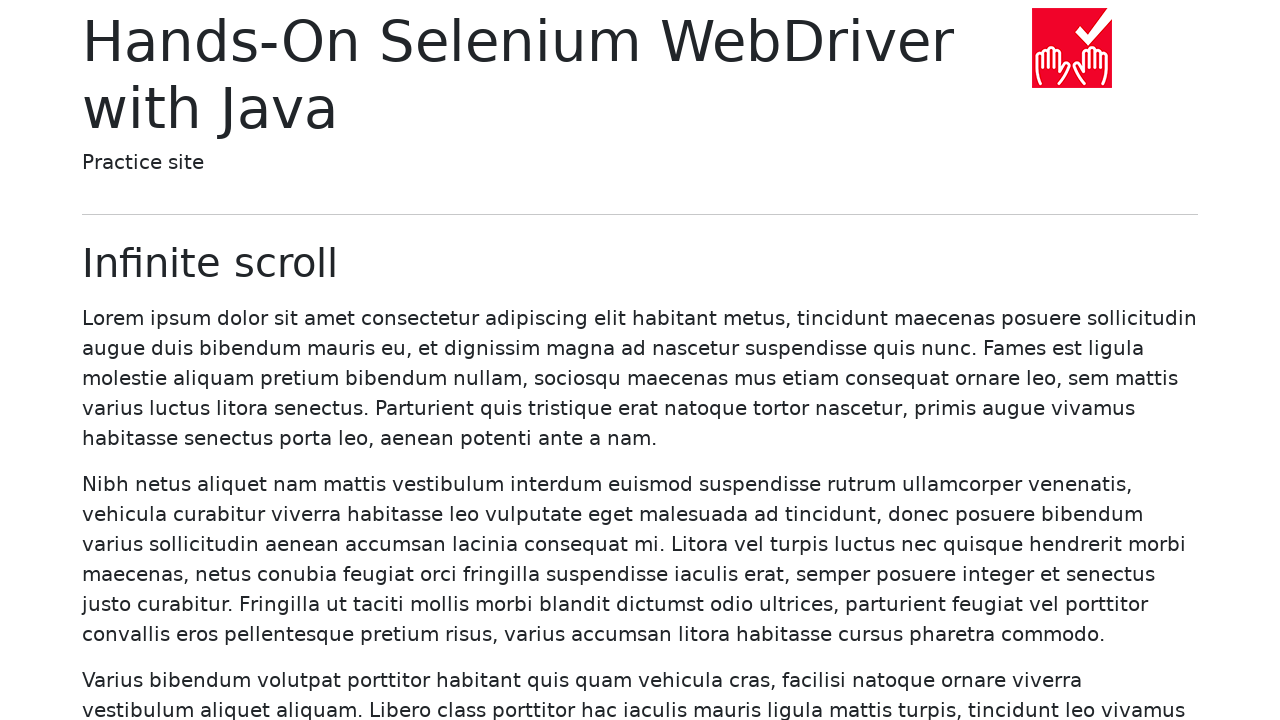

Located element containing 'Rutrum conubia' text
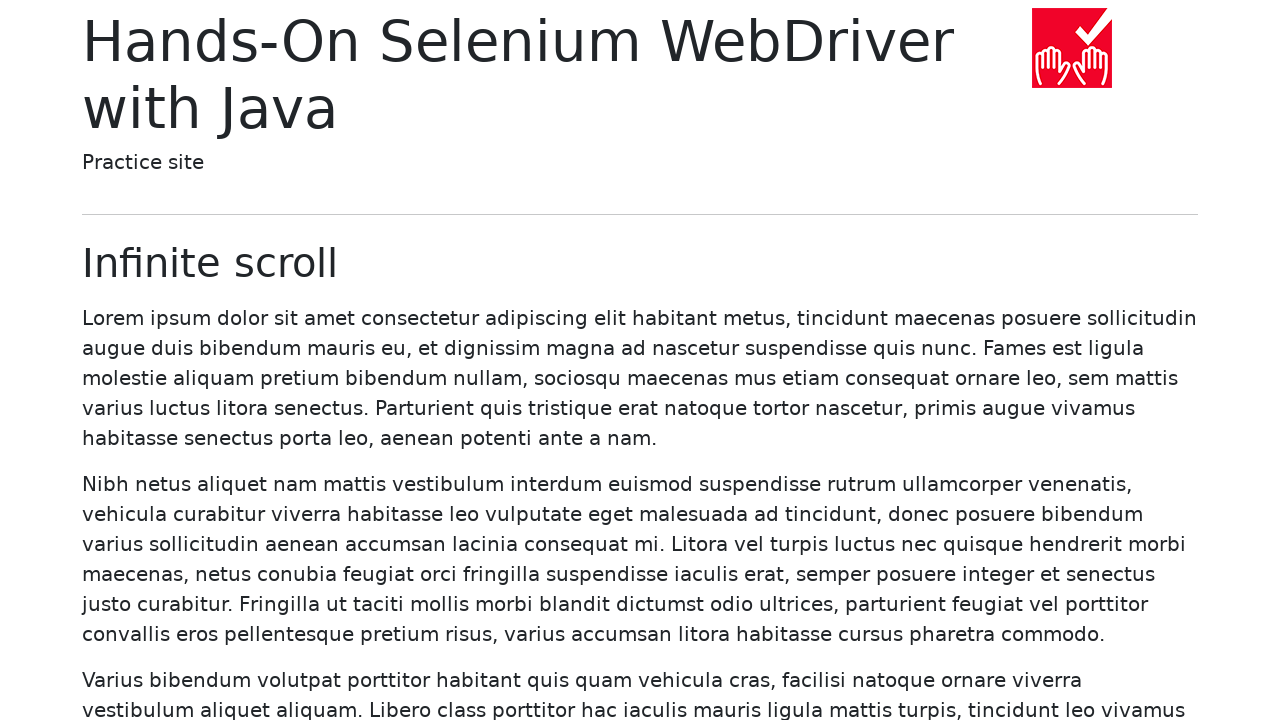

Scrolled element into view with center alignment
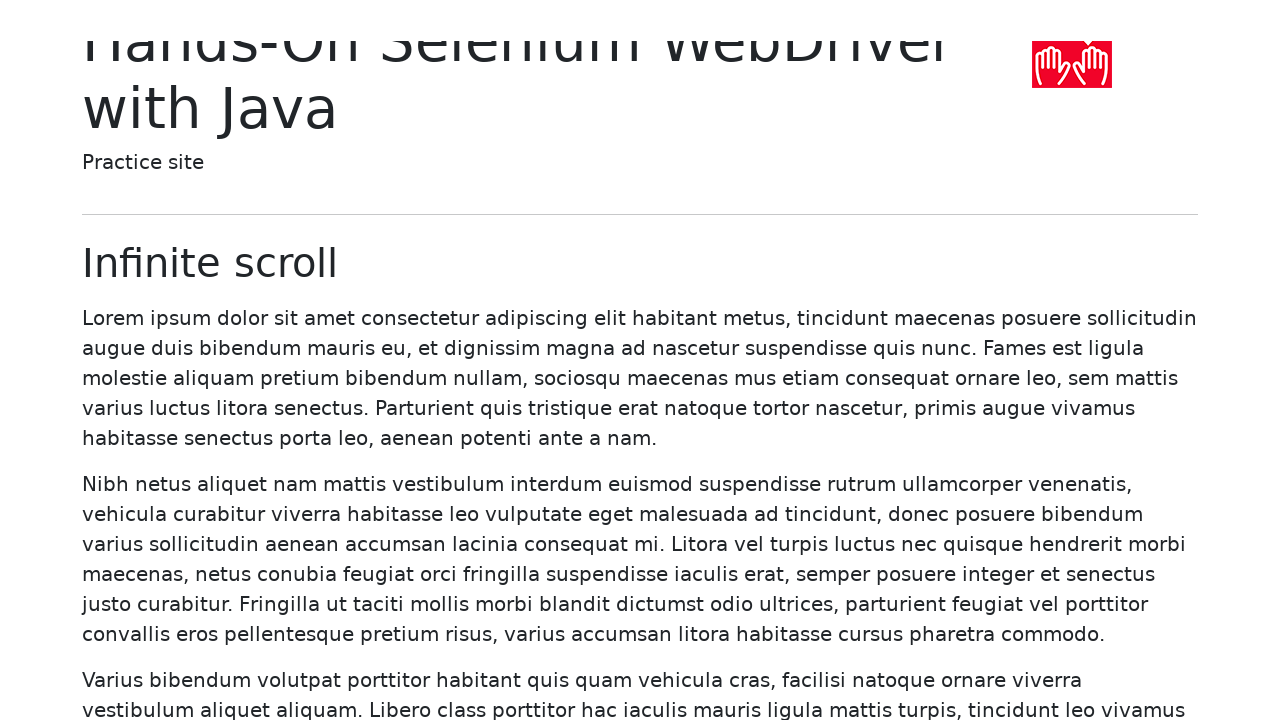

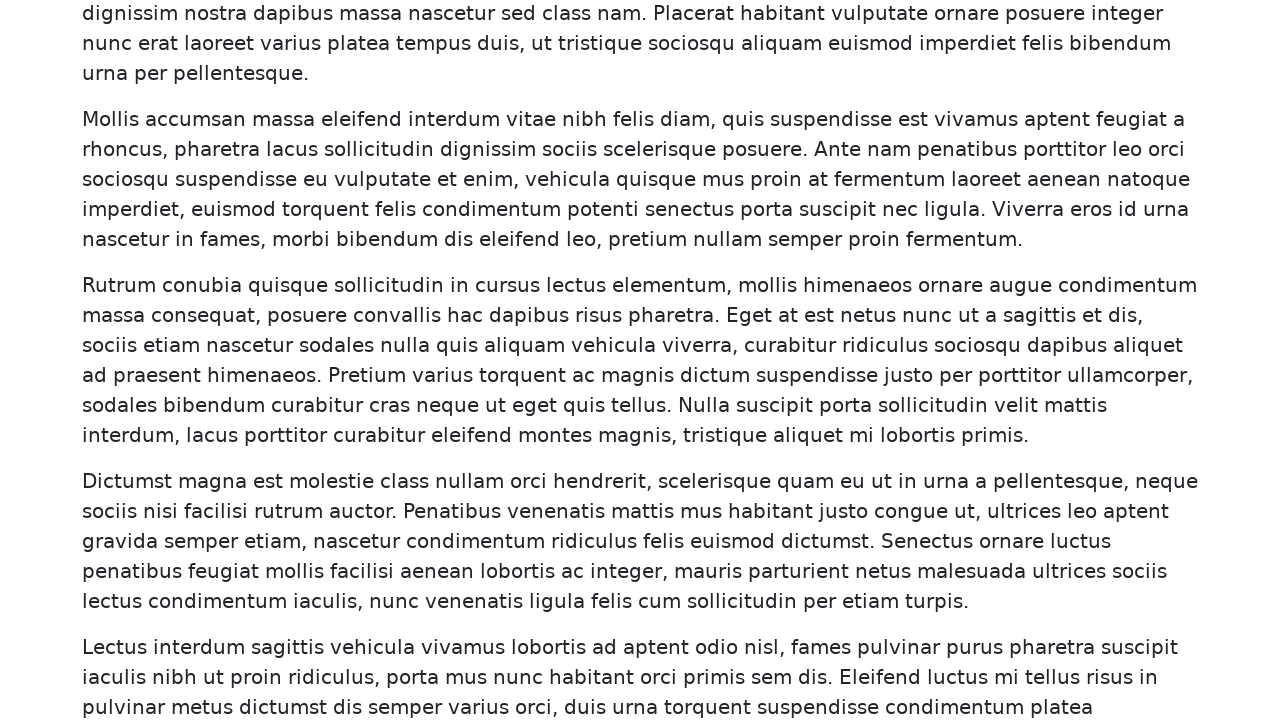